Interacts with a dropdown combo tree component by finding the multi-selection dropdown and working with its elements

Starting URL: https://www.jqueryscript.net/demo/Drop-Down-Combo-Tree/

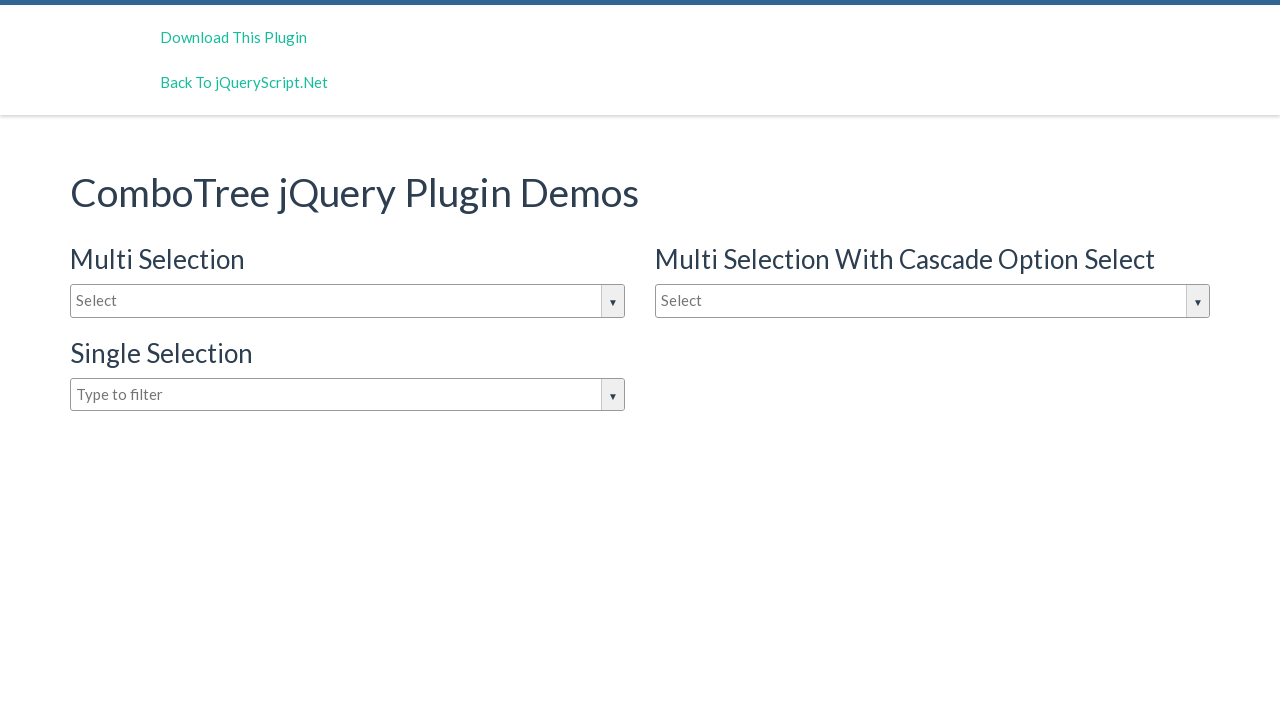

Clicked multi-selection dropdown to open it at (348, 301) on (//input[@placeholder='Select'])[1]
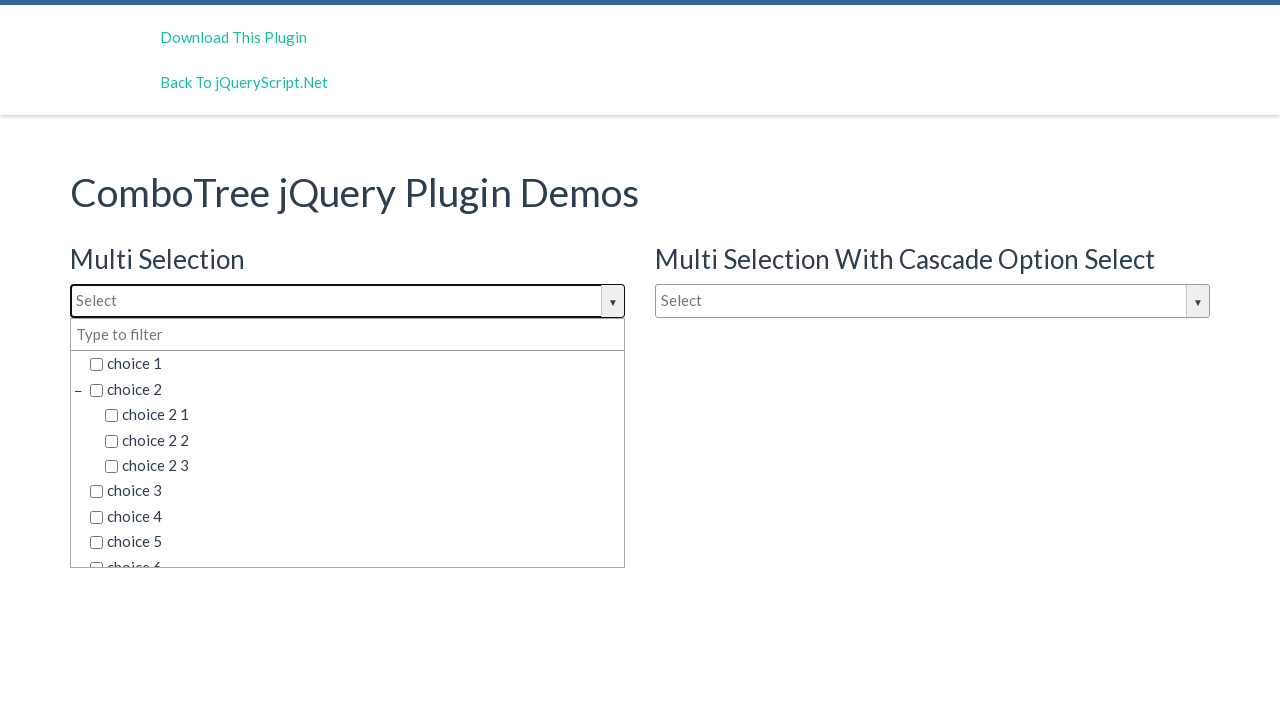

Dropdown options loaded and became visible
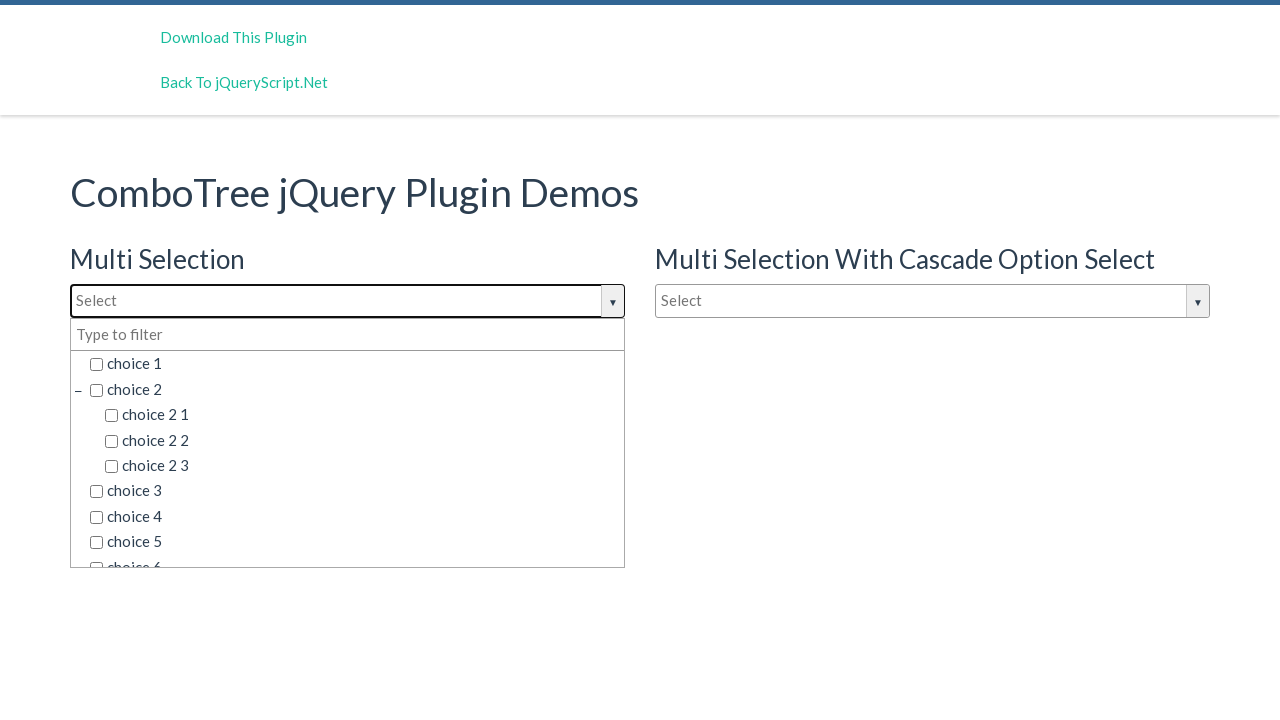

Retrieved all dropdown items from the combo tree
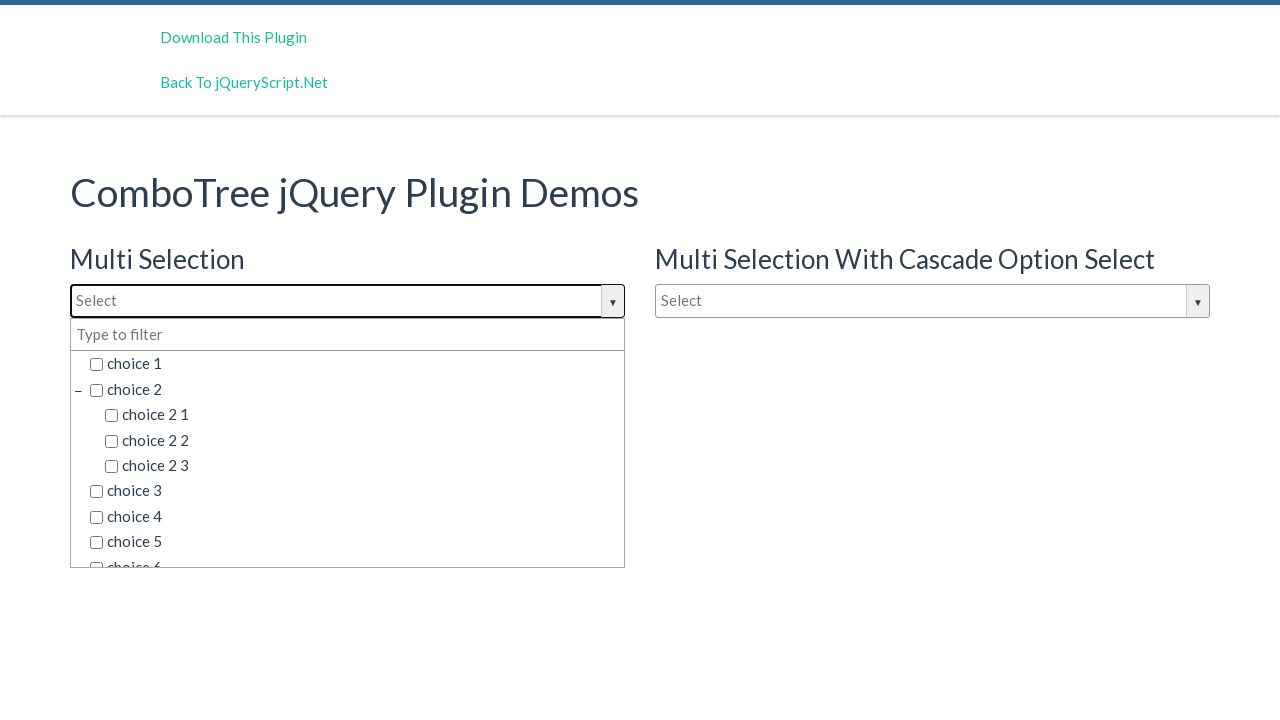

Found 15 dropdown elements
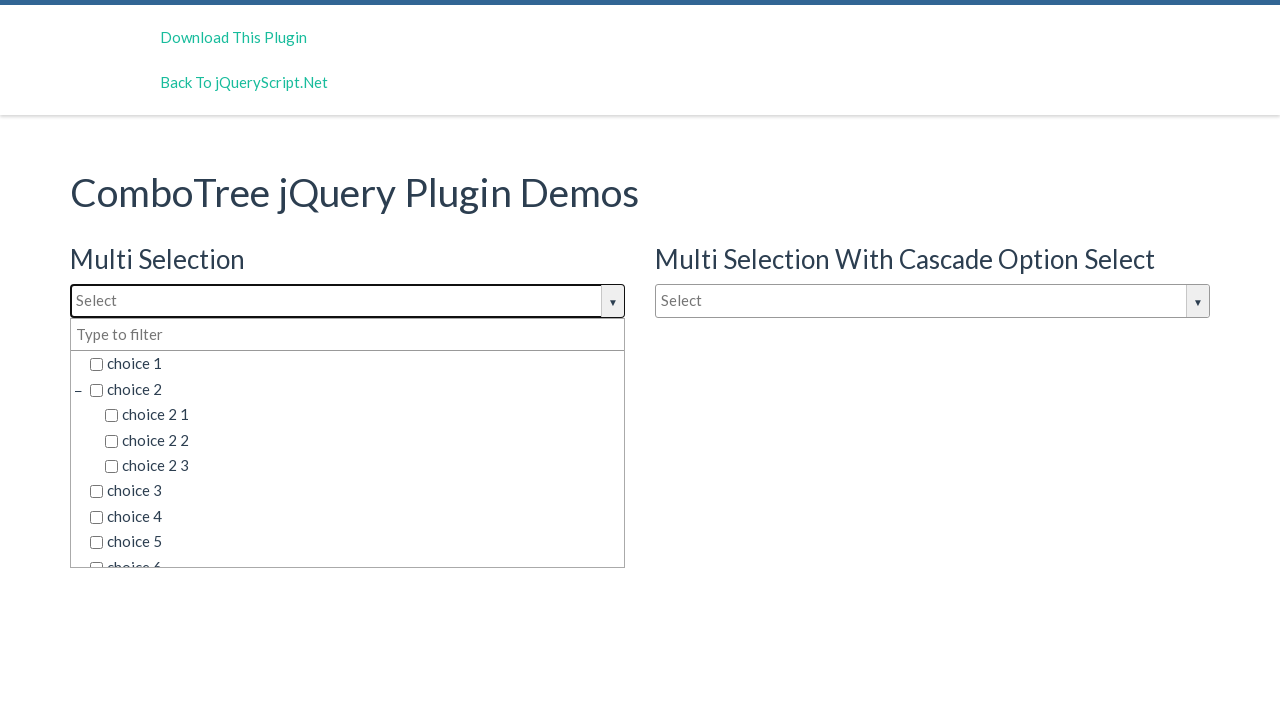

Selected dropdown item 1: choice 1 at (355, 364) on .comboTreeDropDownContainer:visible .comboTreeItemTitle >> nth=0
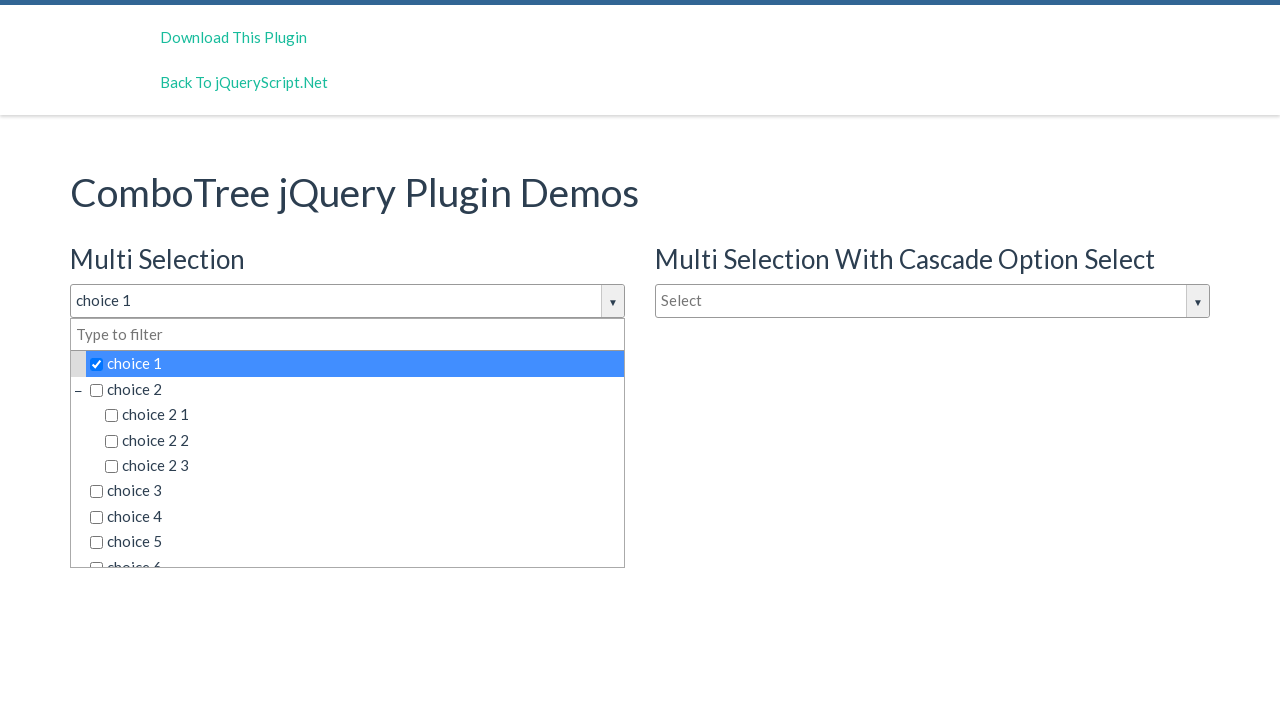

Selected dropdown item 2: choice 2 at (355, 389) on .comboTreeDropDownContainer:visible .comboTreeItemTitle >> nth=1
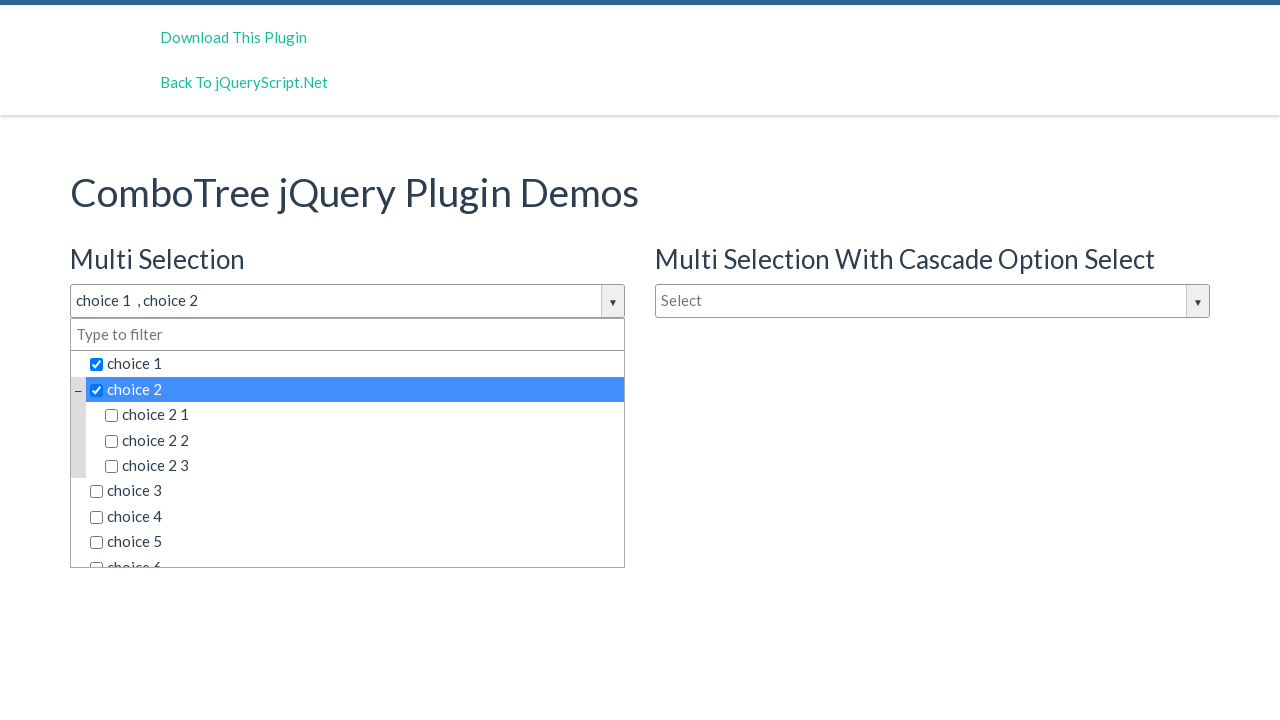

Selected dropdown item 3: choice 2 1 at (362, 415) on .comboTreeDropDownContainer:visible .comboTreeItemTitle >> nth=2
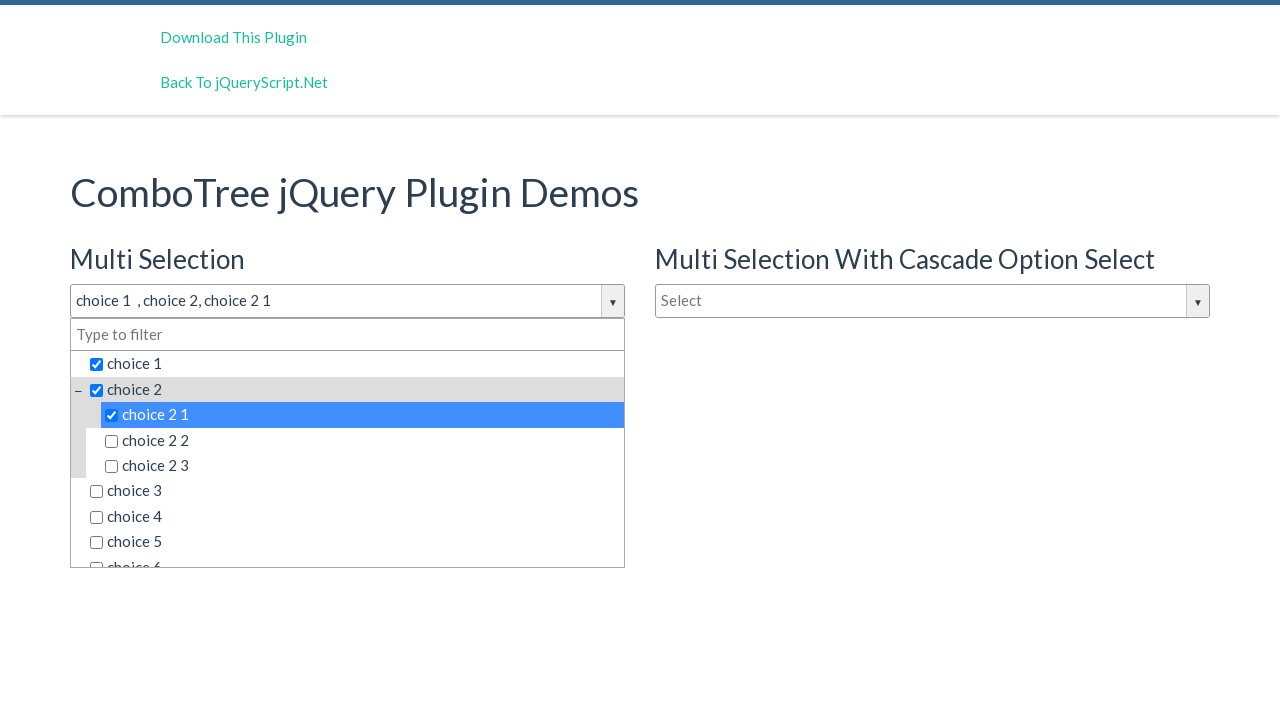

Selected dropdown item 4: choice 2 2 at (362, 440) on .comboTreeDropDownContainer:visible .comboTreeItemTitle >> nth=3
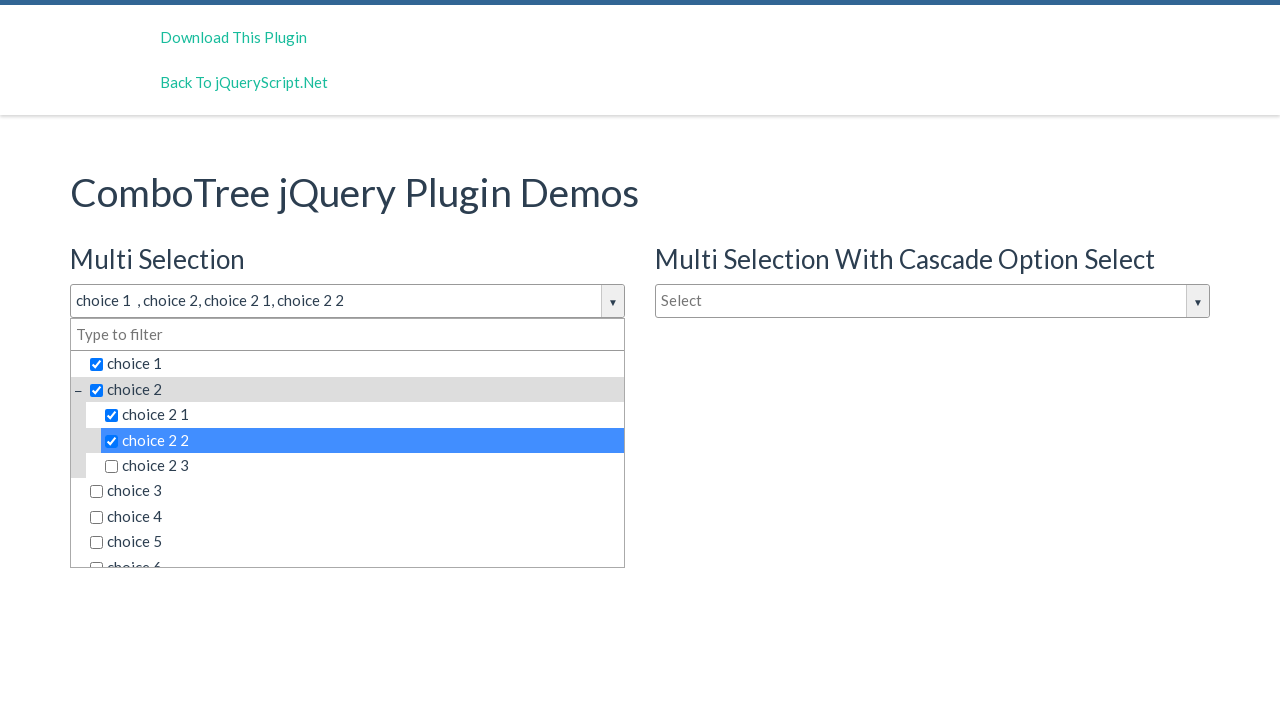

Selected dropdown item 5: choice 2 3 at (362, 466) on .comboTreeDropDownContainer:visible .comboTreeItemTitle >> nth=4
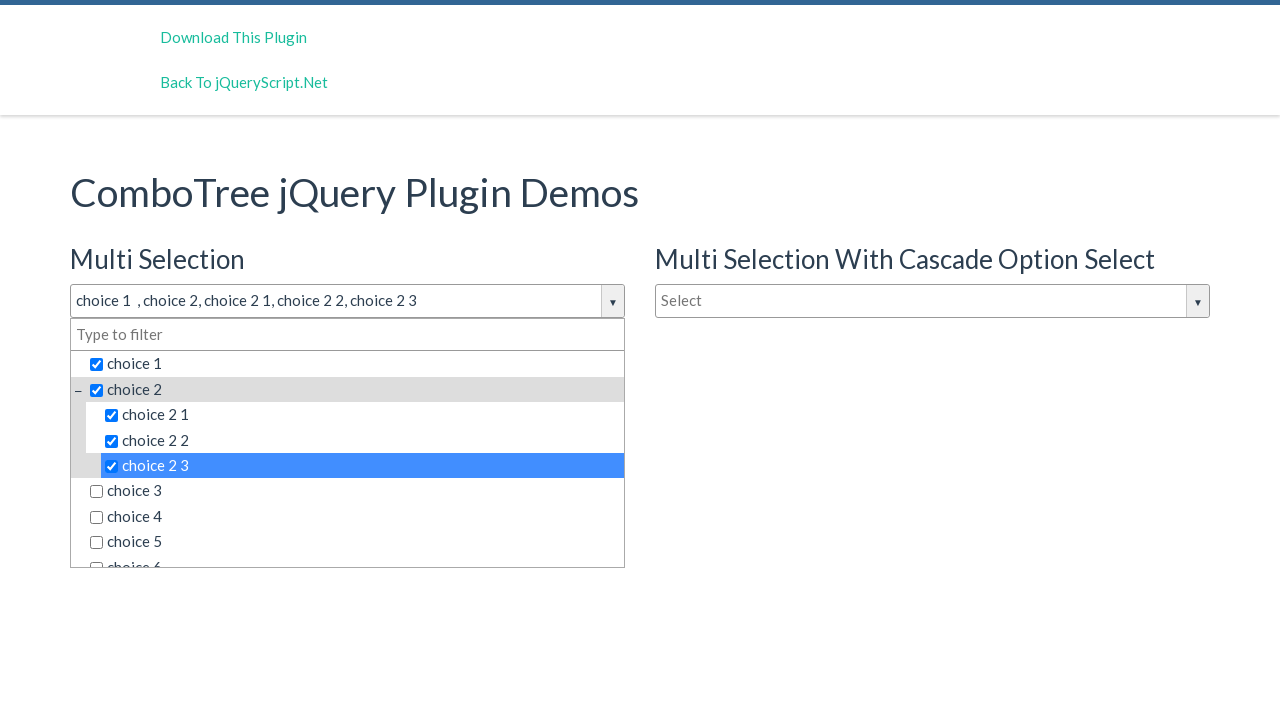

Selected dropdown item 6: choice 3 at (355, 491) on .comboTreeDropDownContainer:visible .comboTreeItemTitle >> nth=5
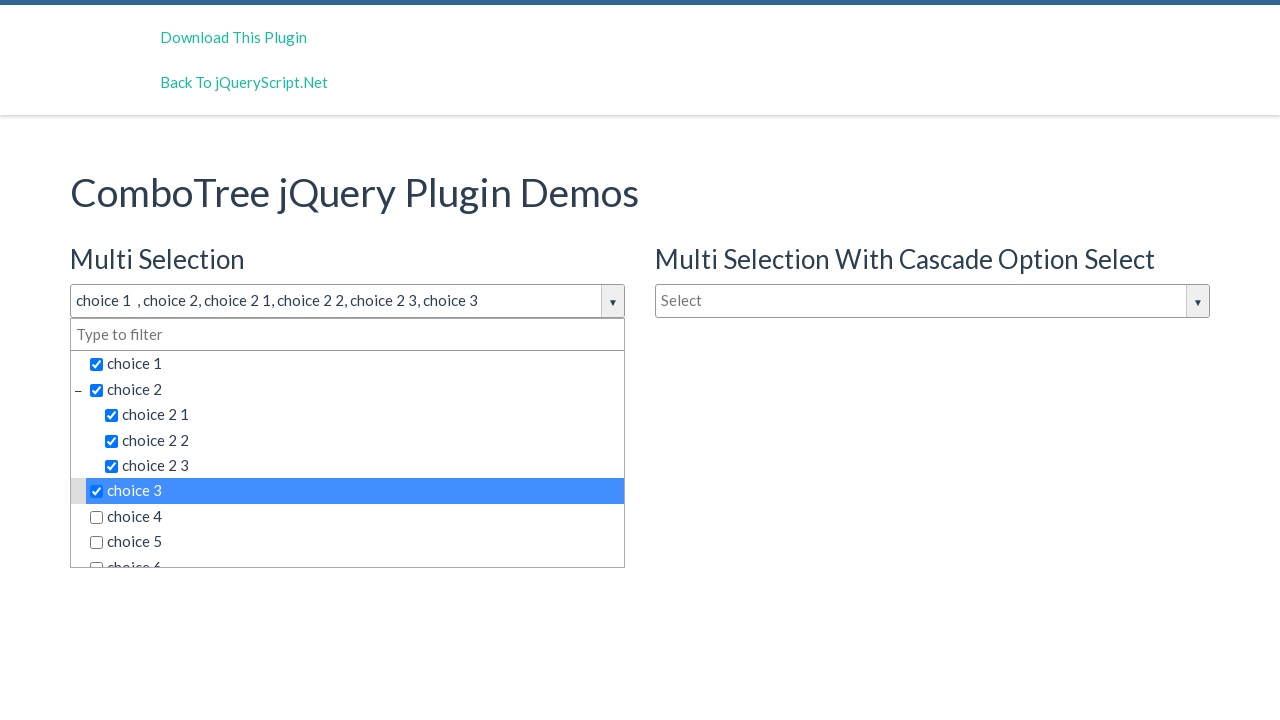

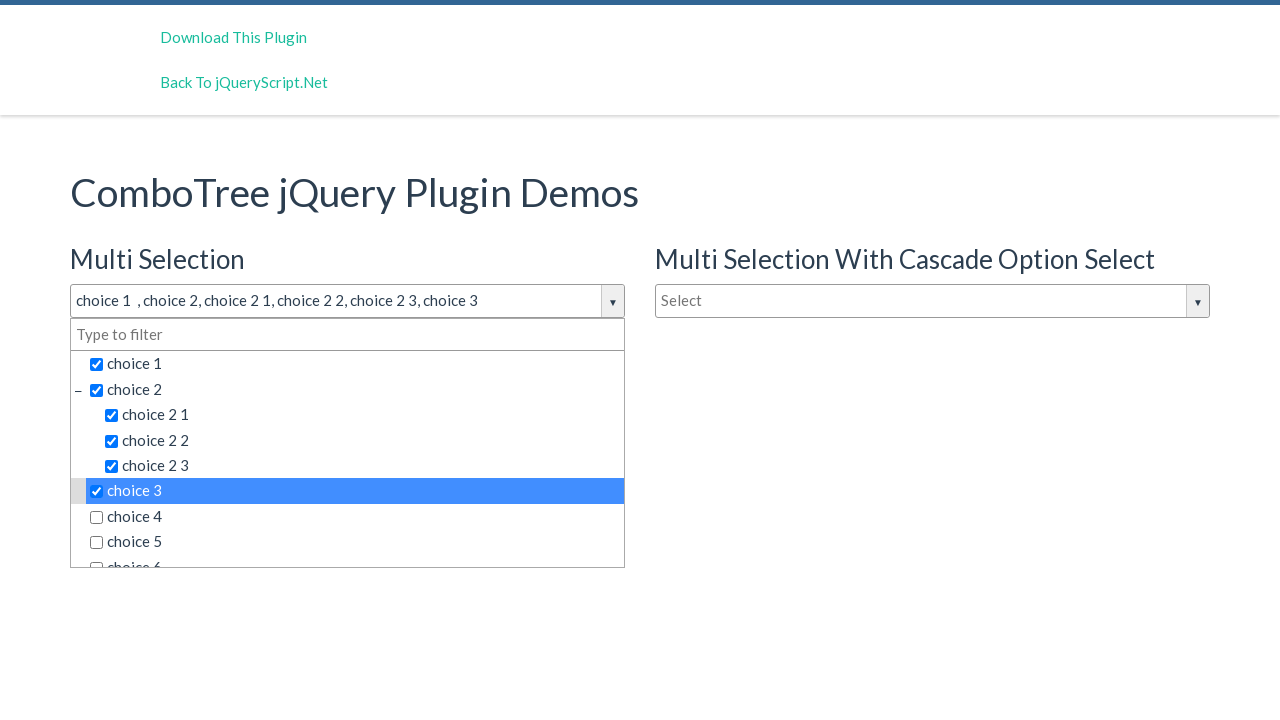